Tests opening a new browser window by navigating to a page, opening a new window, navigating to another page in the new window, and verifying there are 2 window handles.

Starting URL: https://the-internet.herokuapp.com/windows

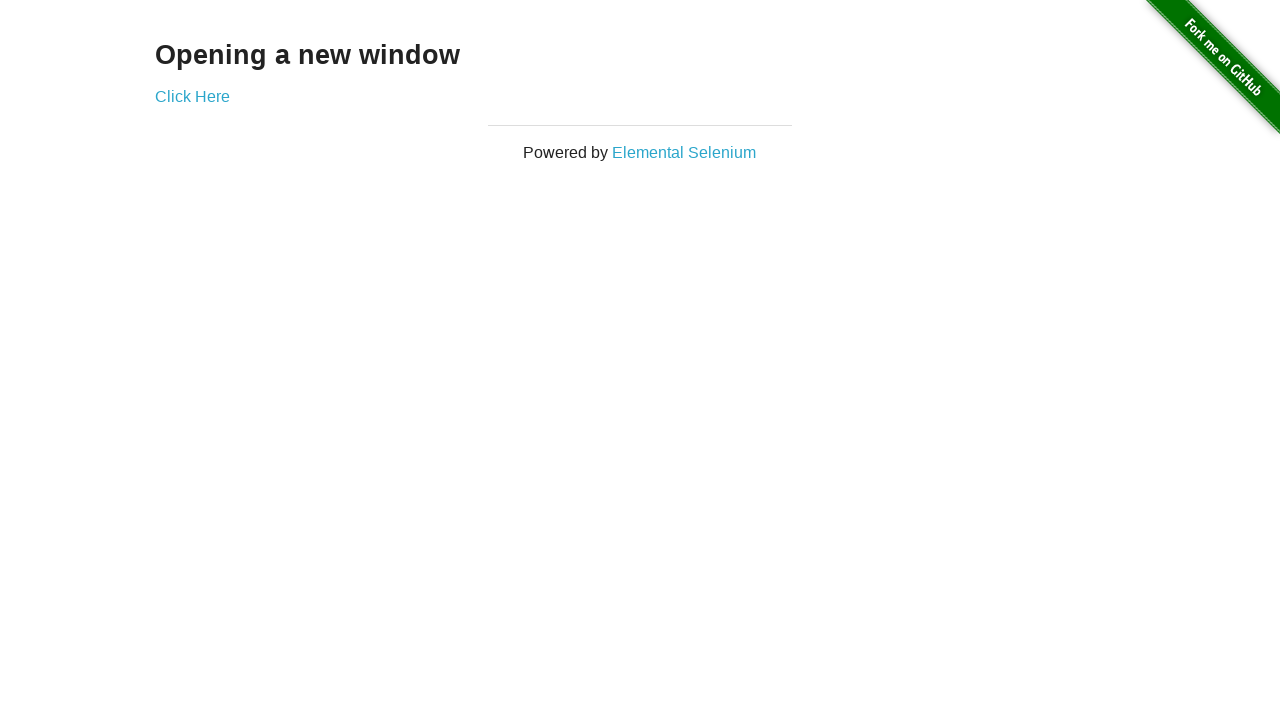

Navigated to the windows test page
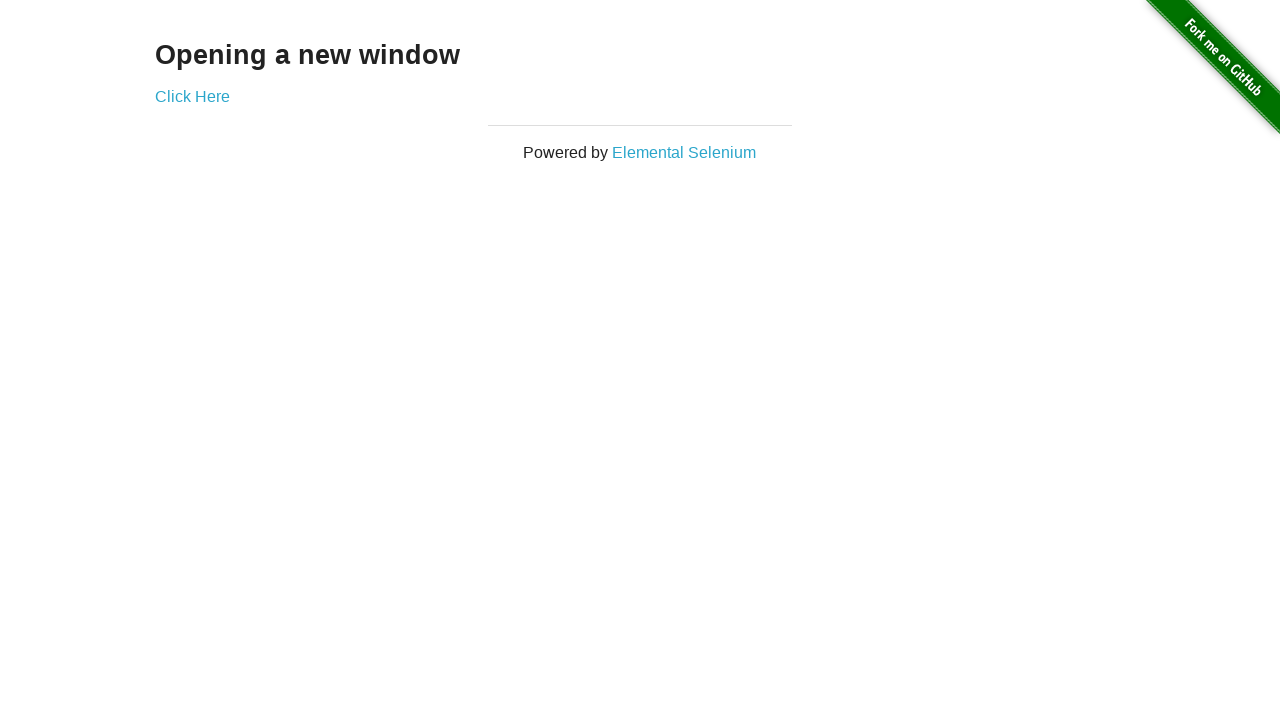

Opened a new browser window/page
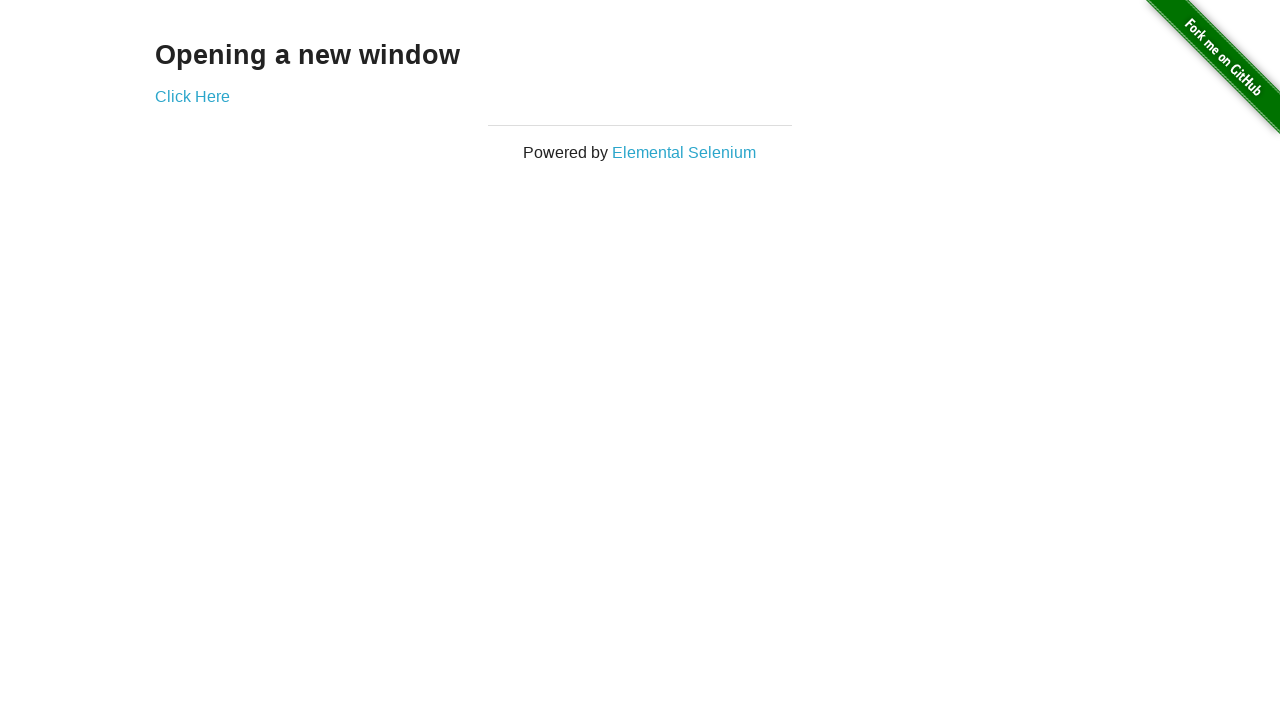

Navigated to typos page in the new window
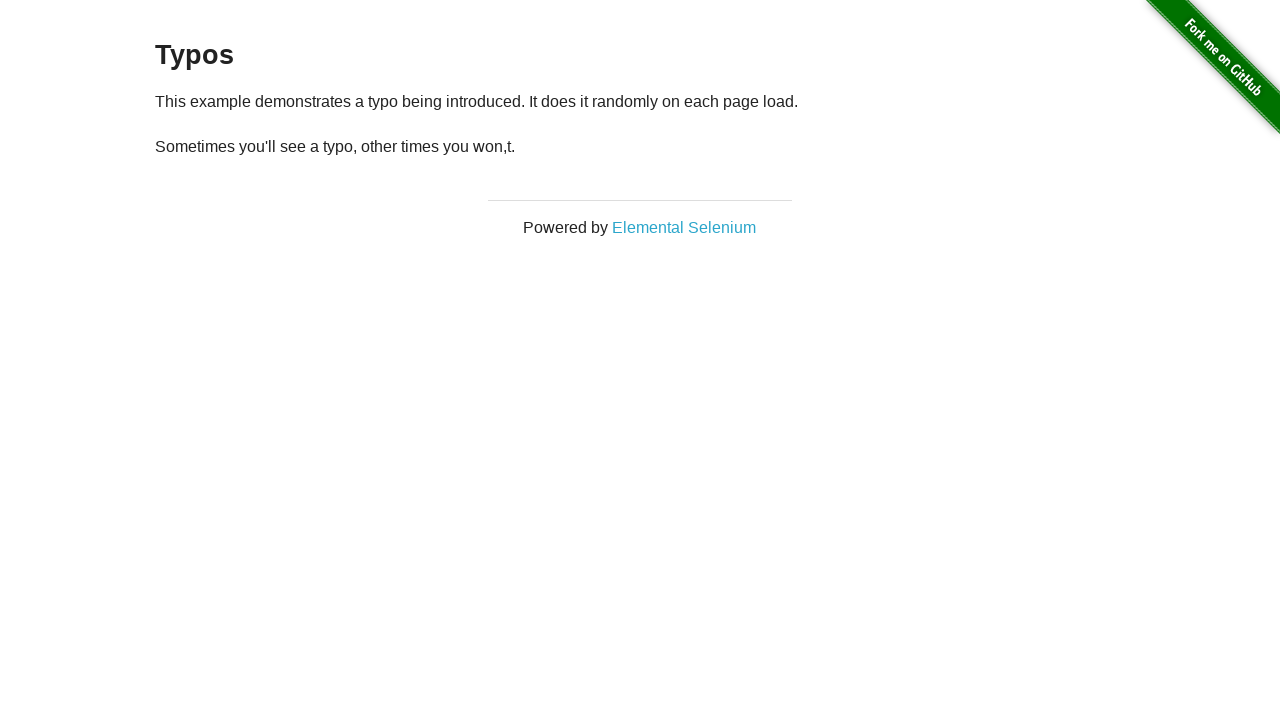

Verified that 2 window handles are open
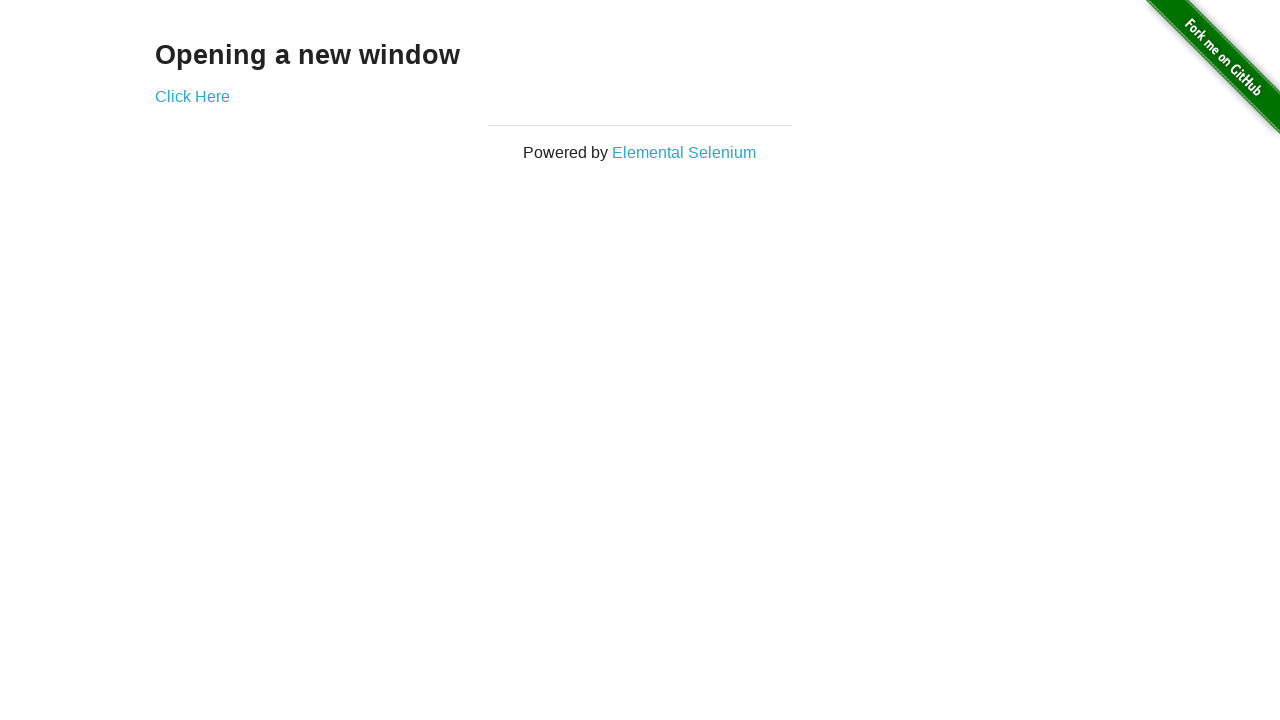

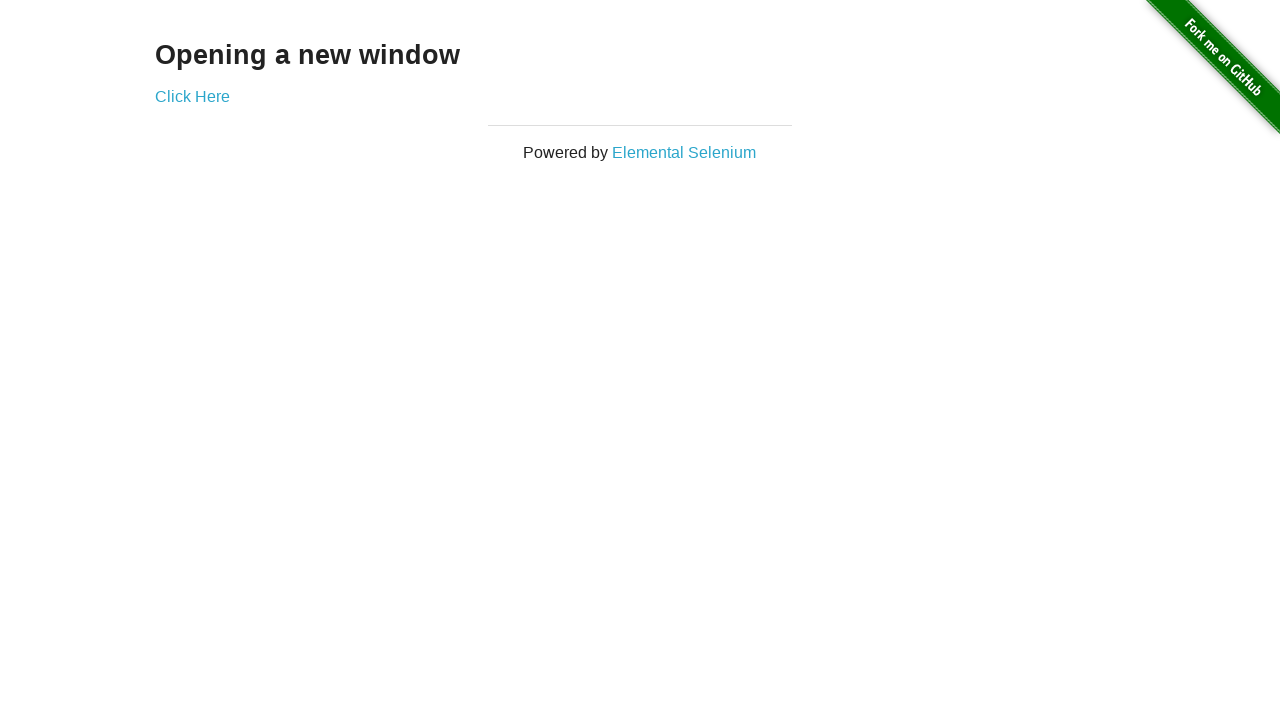